Tests a slow calculator application by setting a delay, performing a calculation (7 + 8), and verifying the result equals 15

Starting URL: https://bonigarcia.dev/selenium-webdriver-java/slow-calculator.html

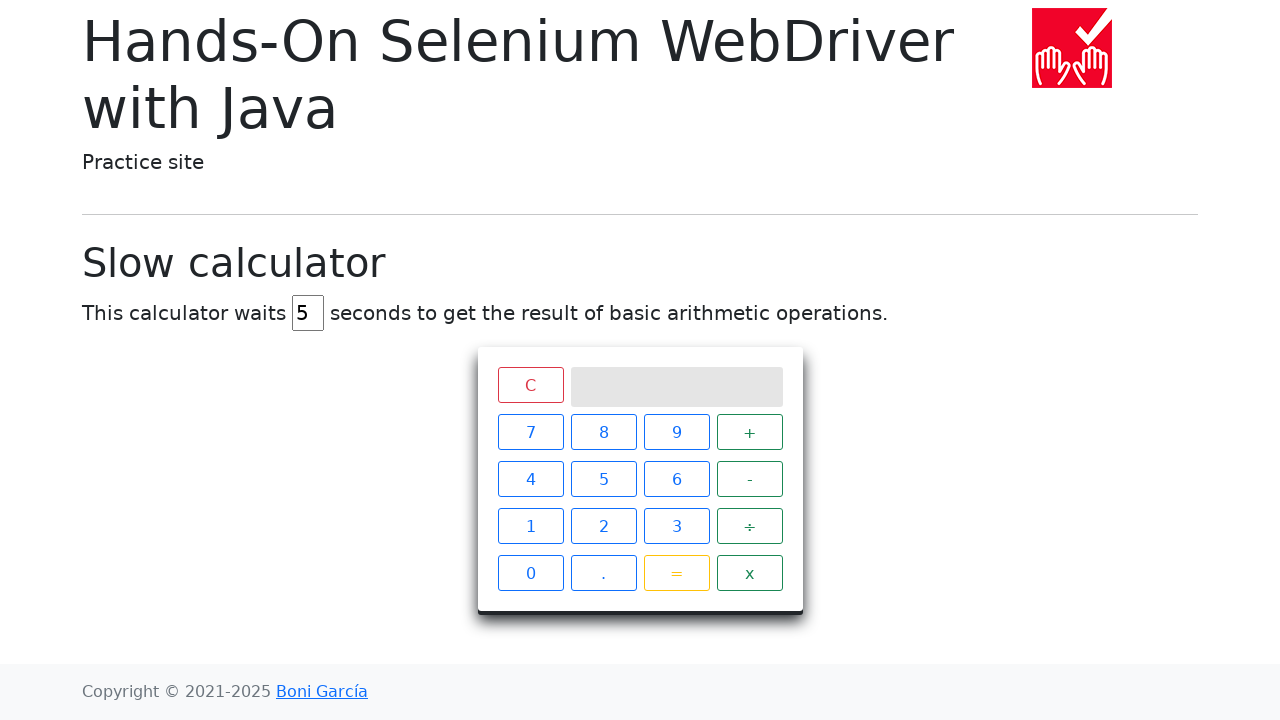

Navigated to slow calculator application
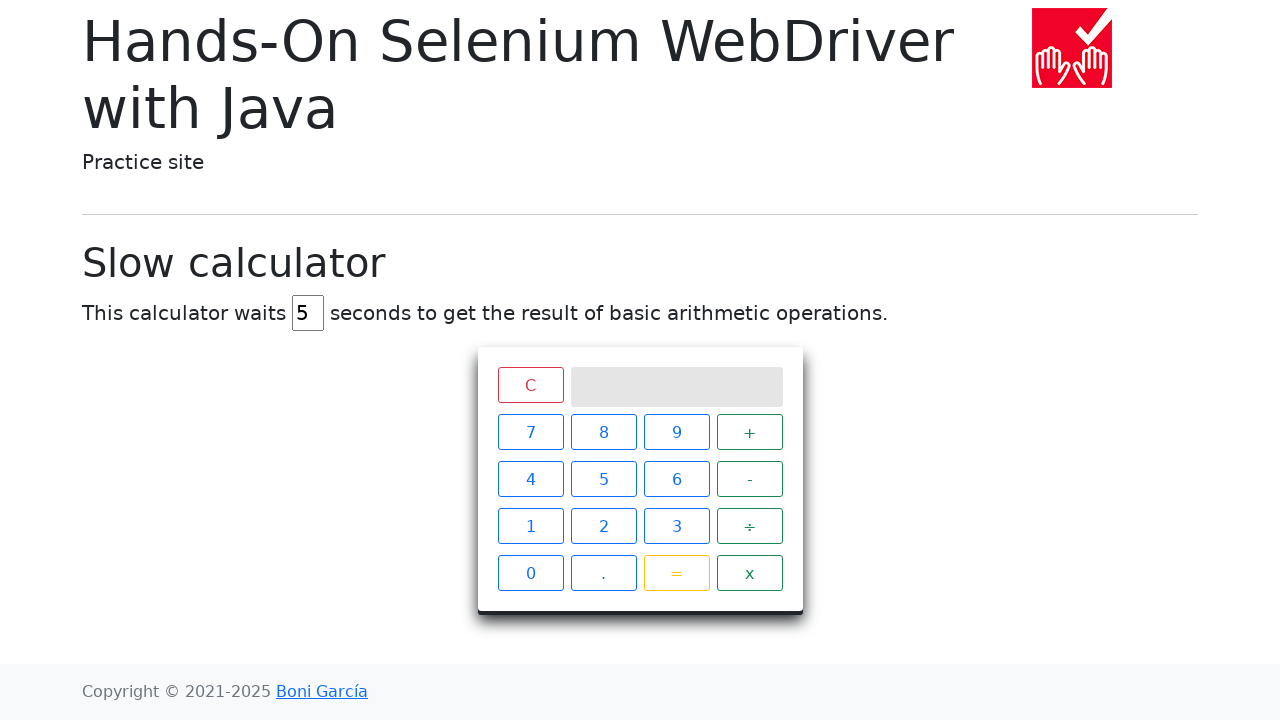

Cleared the delay field on #delay
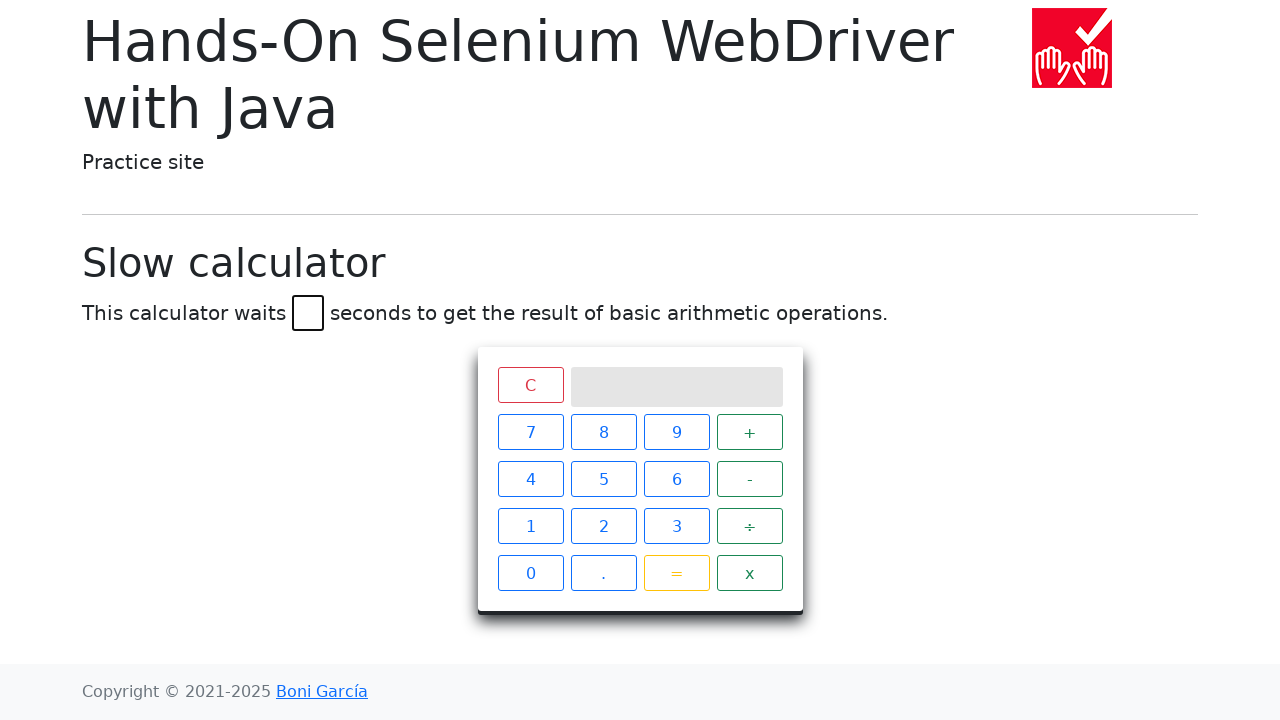

Set delay to 45 seconds on #delay
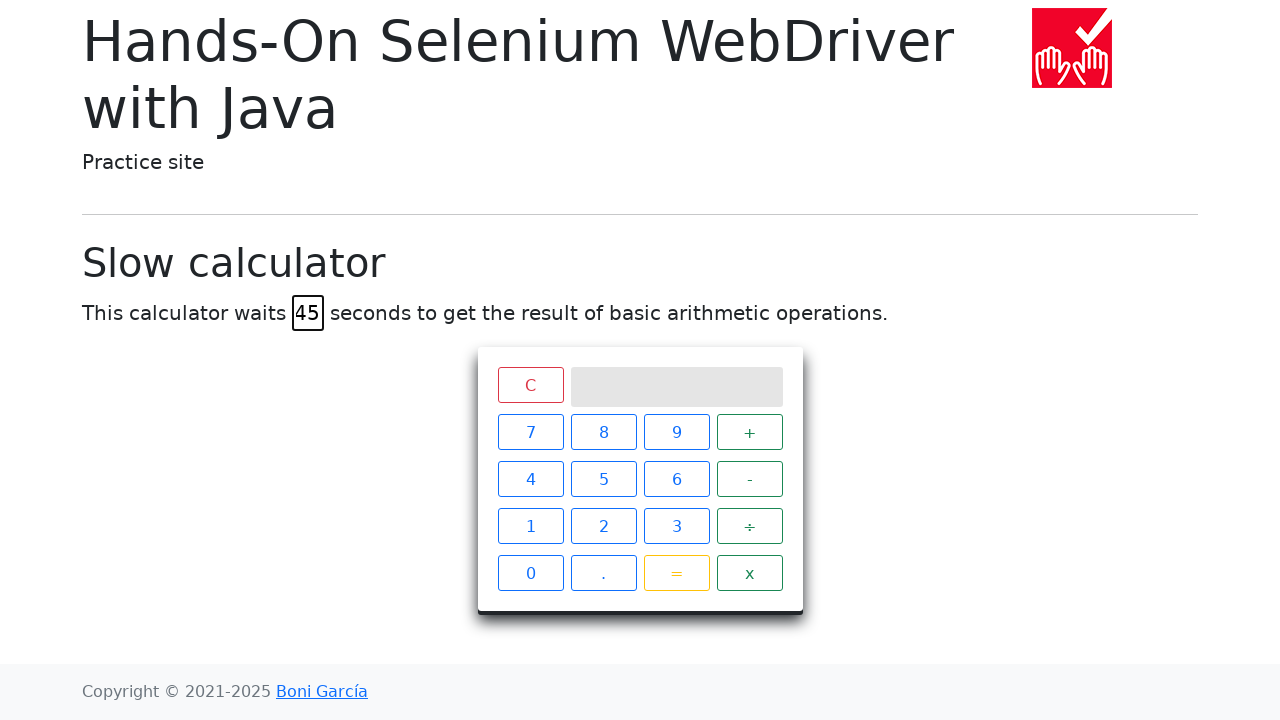

Clicked number 7 at (530, 432) on xpath=//span[text()='7']
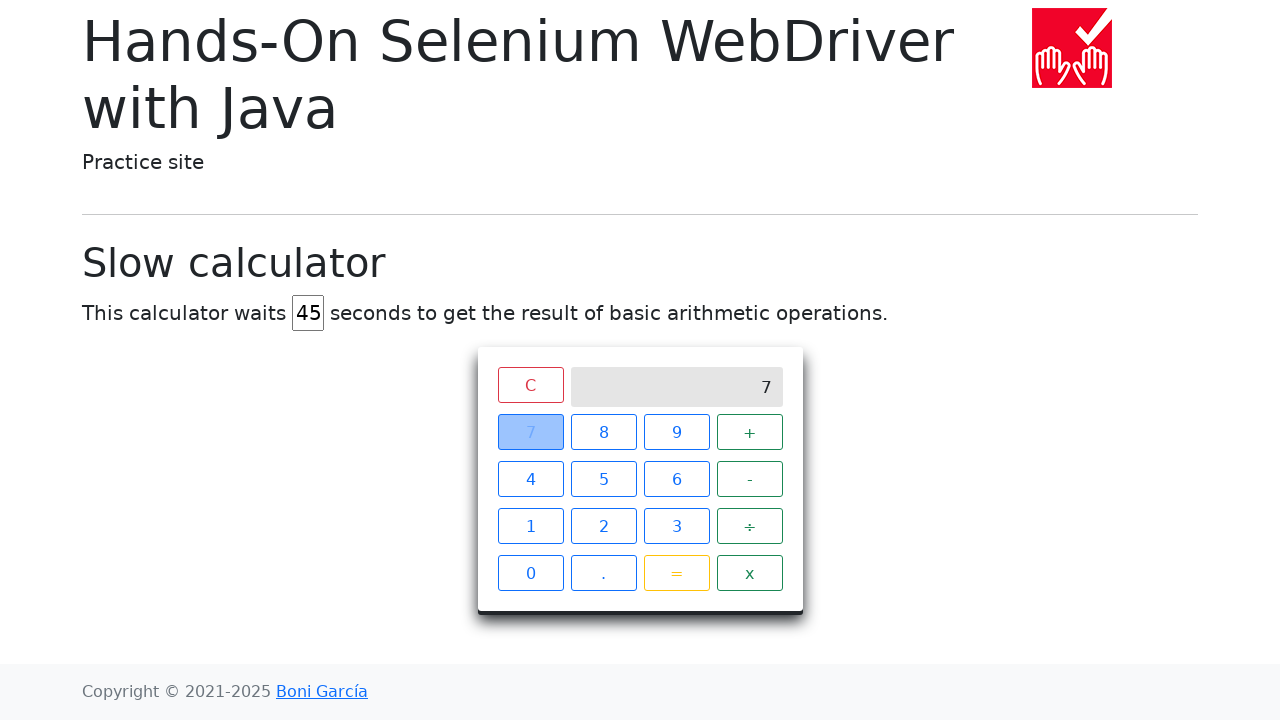

Clicked the plus operator at (750, 432) on xpath=//span[text()='+']
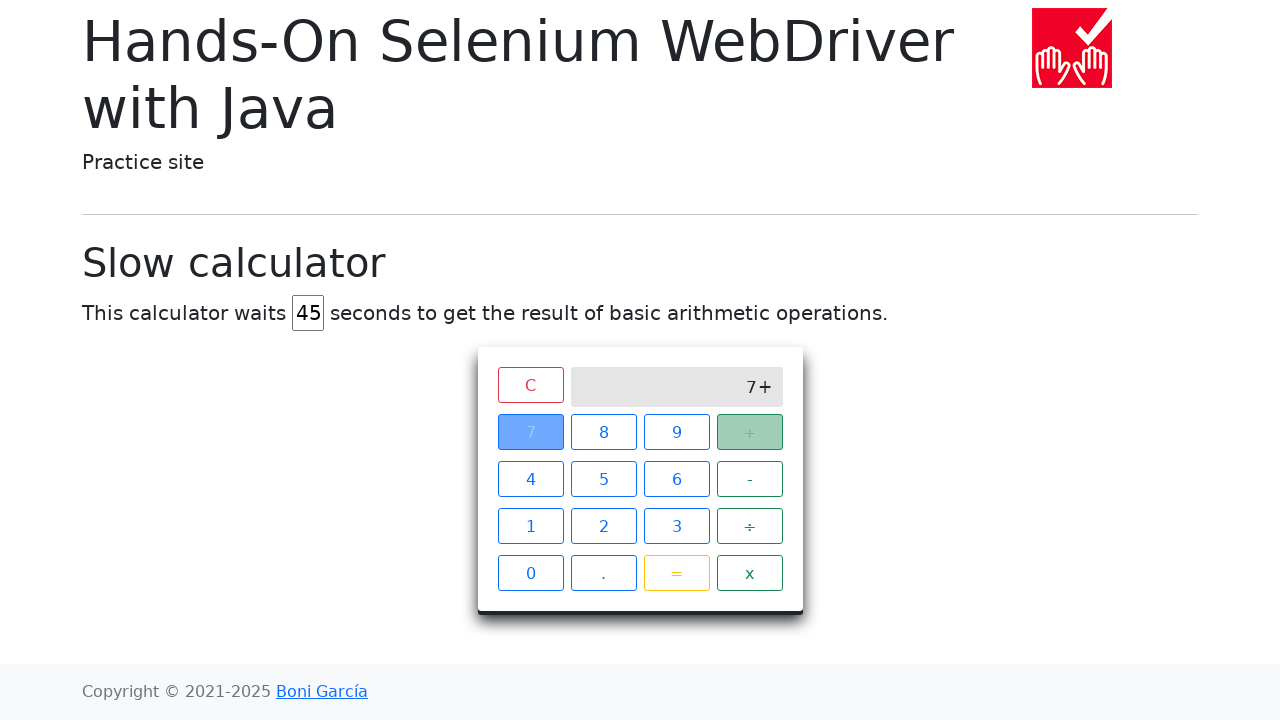

Clicked number 8 at (604, 432) on xpath=//span[text()='8']
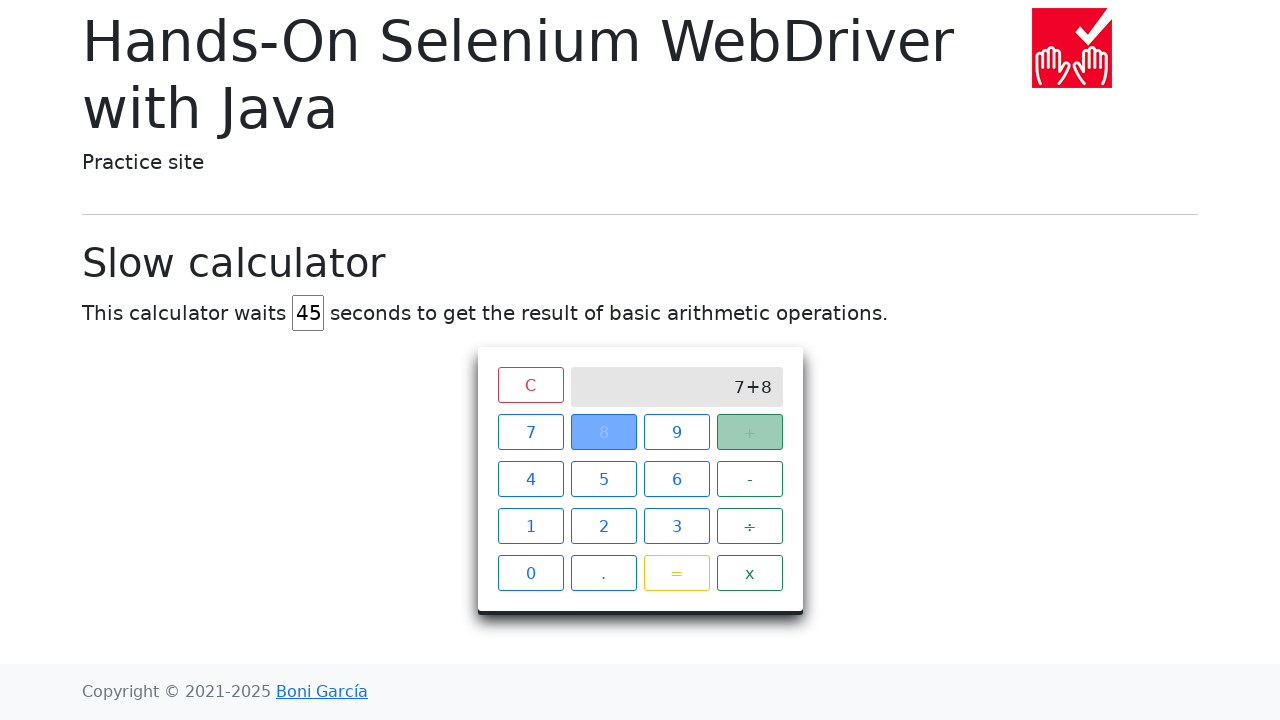

Clicked equals button to calculate at (676, 573) on xpath=//span[text()='=']
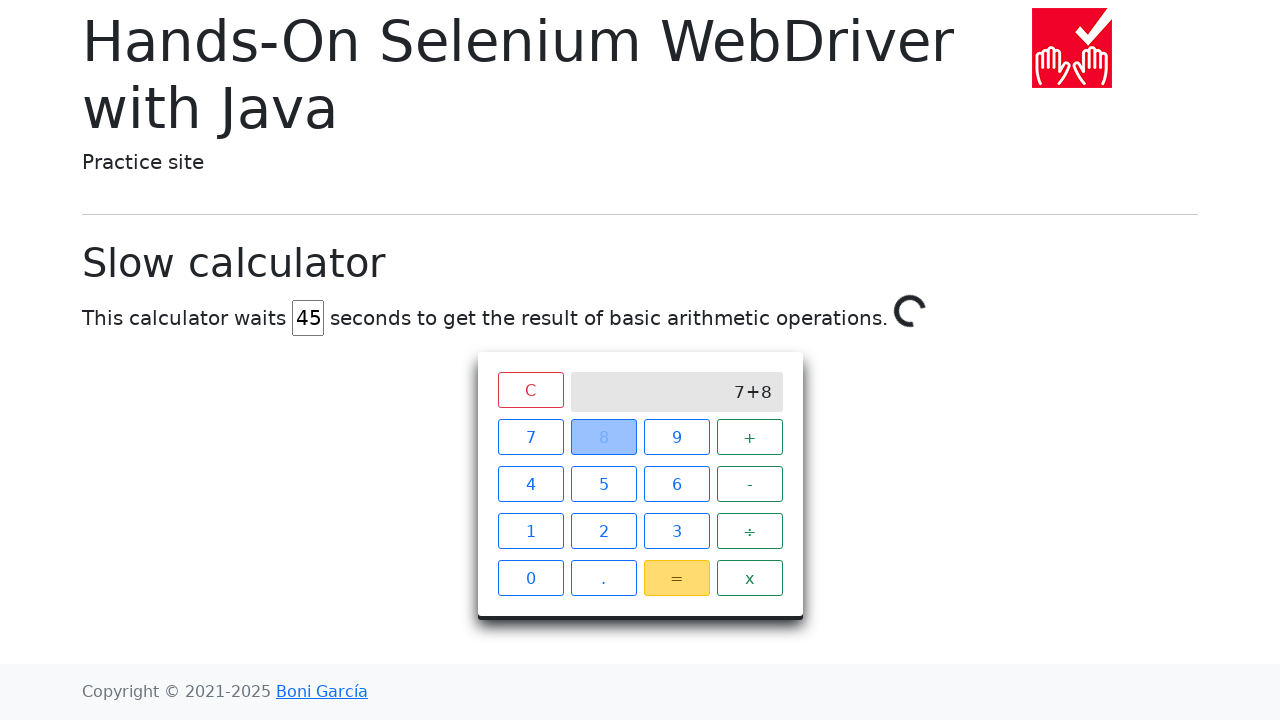

Waited for calculation result to display '15'
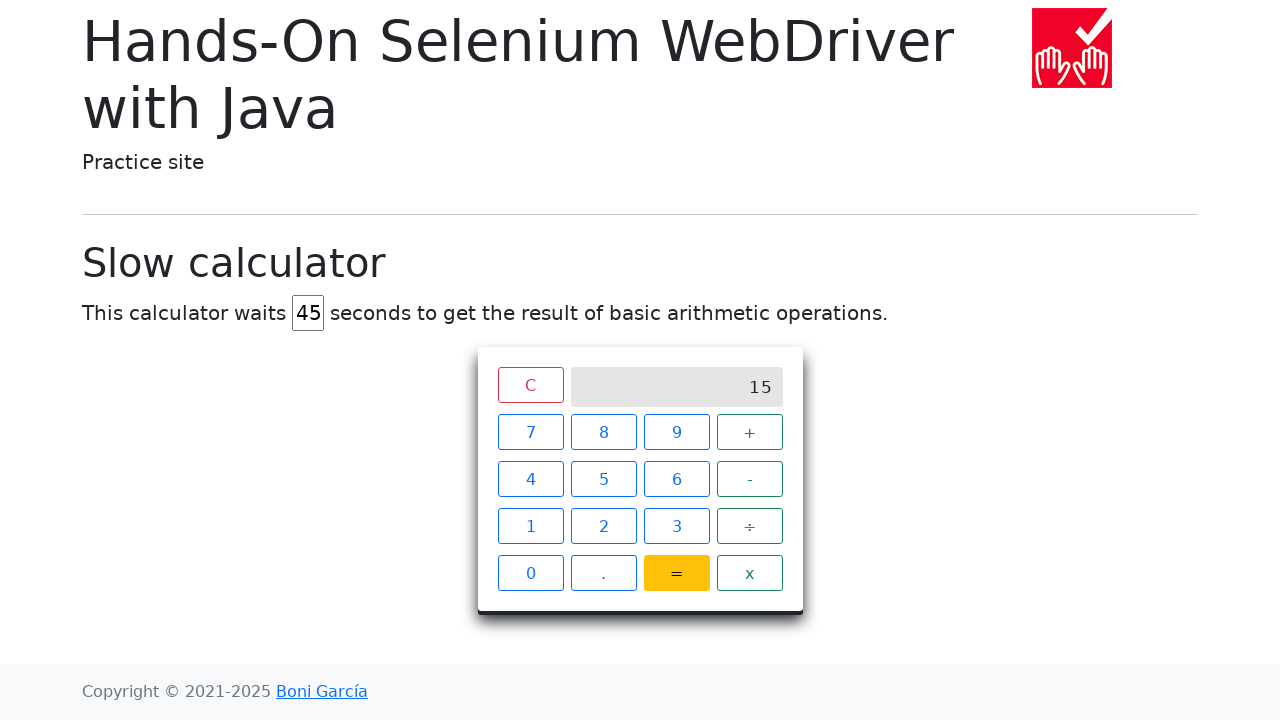

Retrieved result text from calculator screen
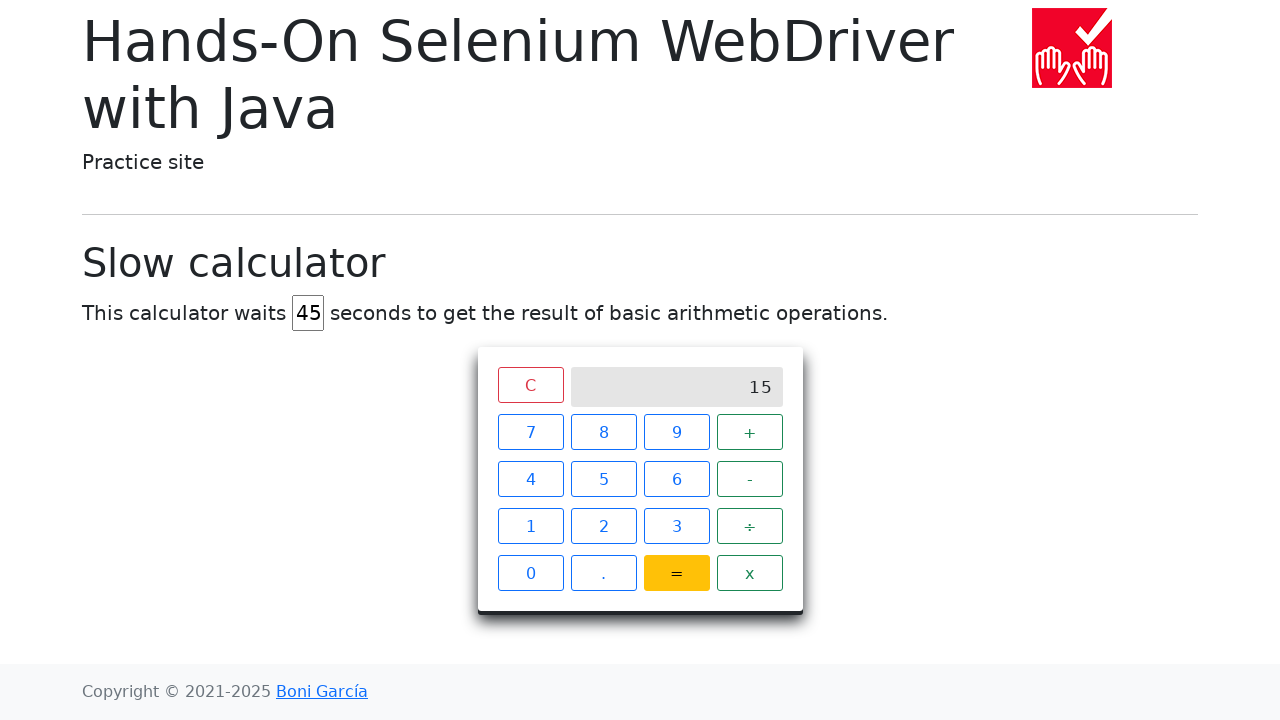

Verified that 7 + 8 equals 15
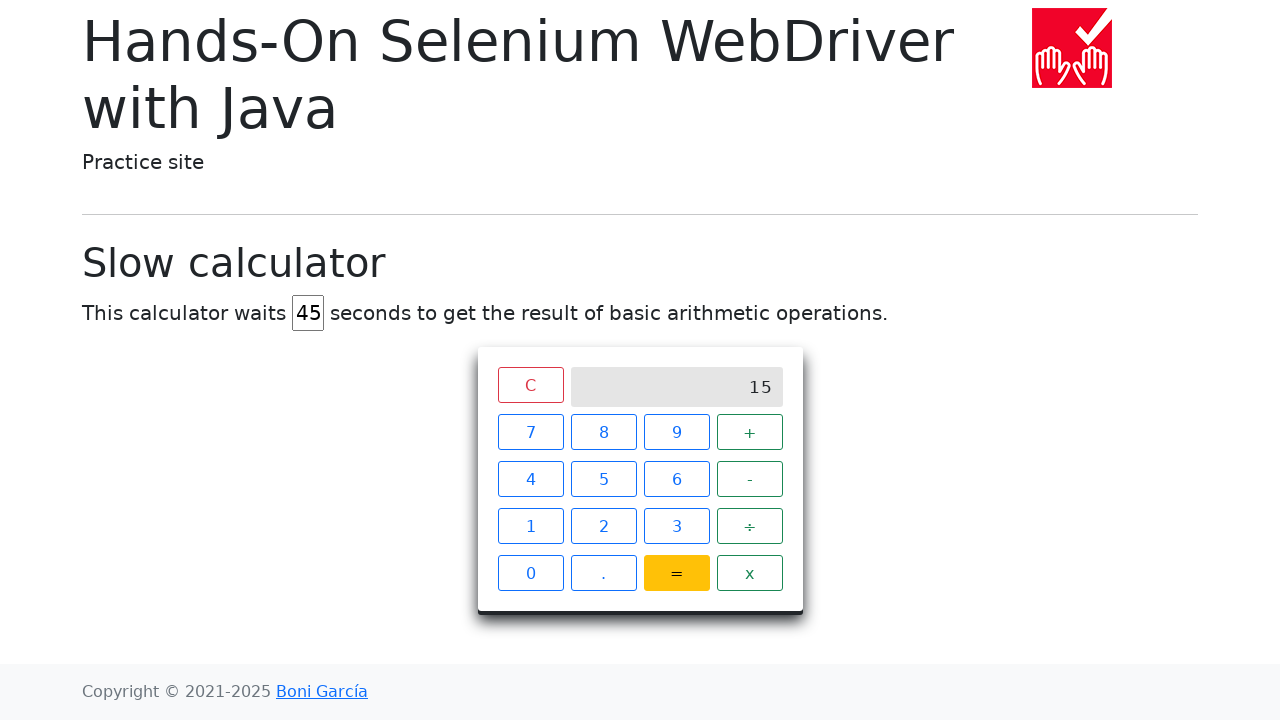

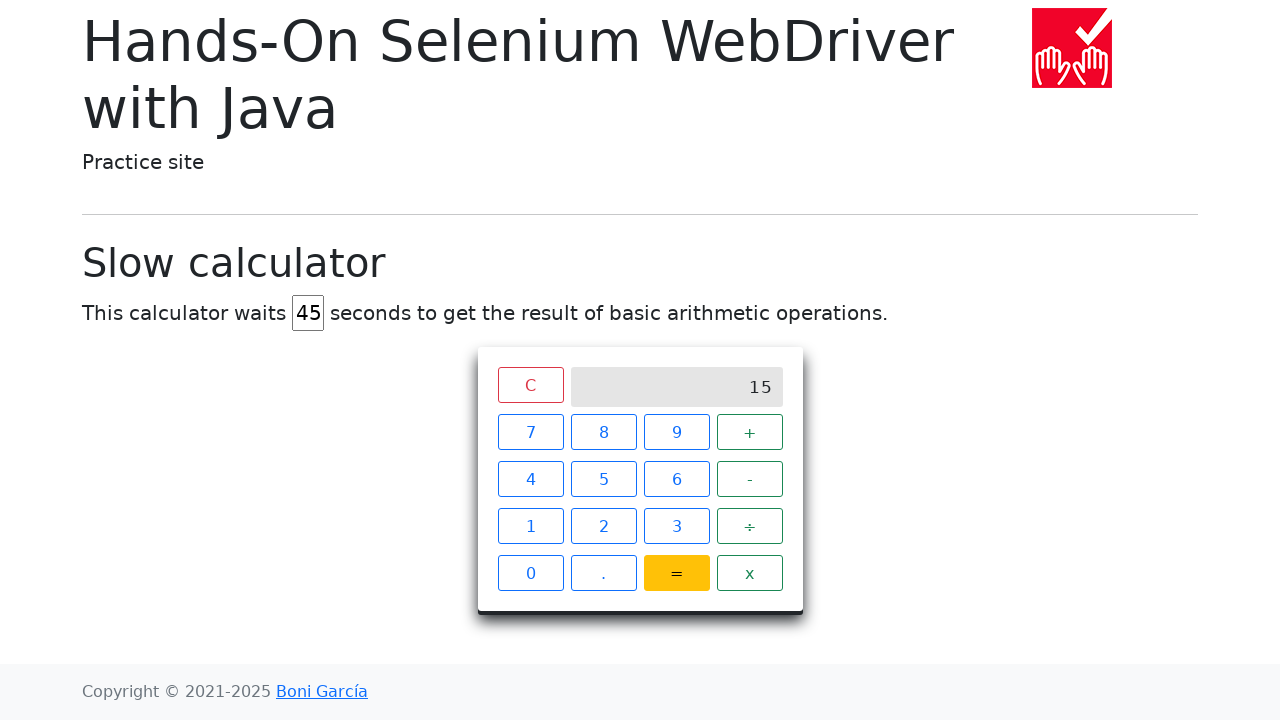